Tests jQuery UI sortable functionality by dragging and dropping list items to reorder them

Starting URL: http://jqueryui.com/sortable/

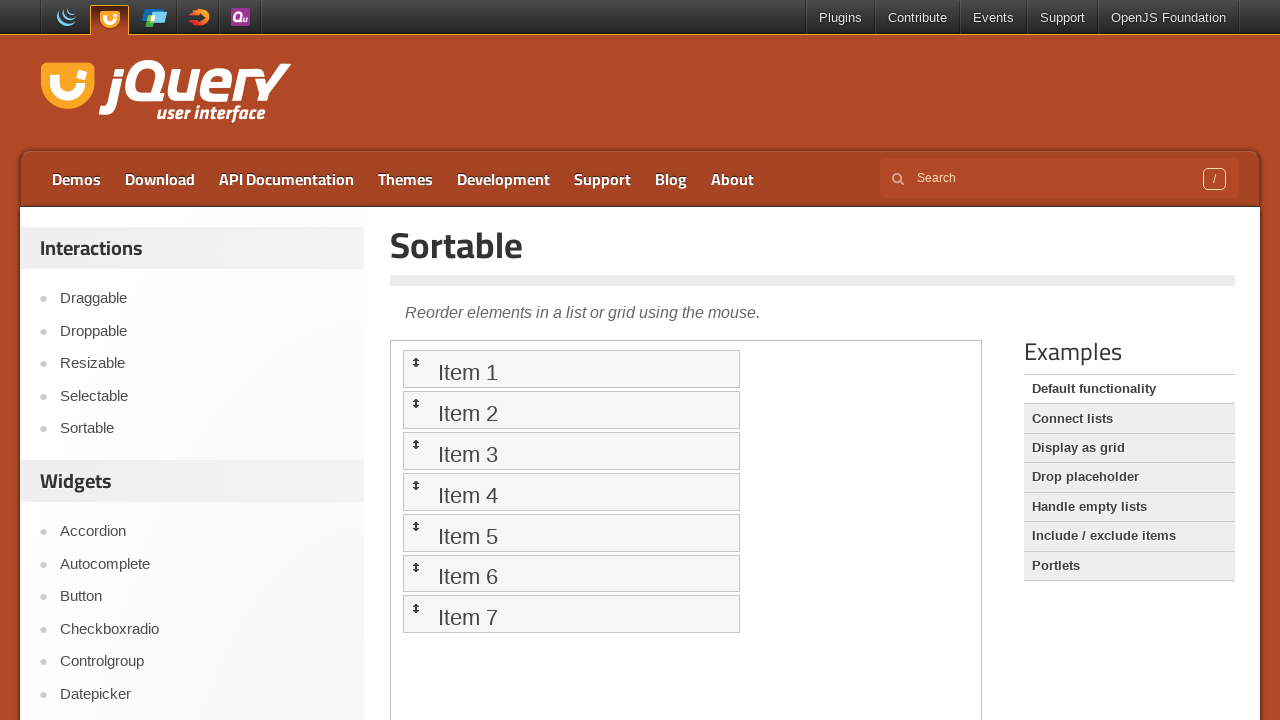

Located and switched to iframe containing sortable demo
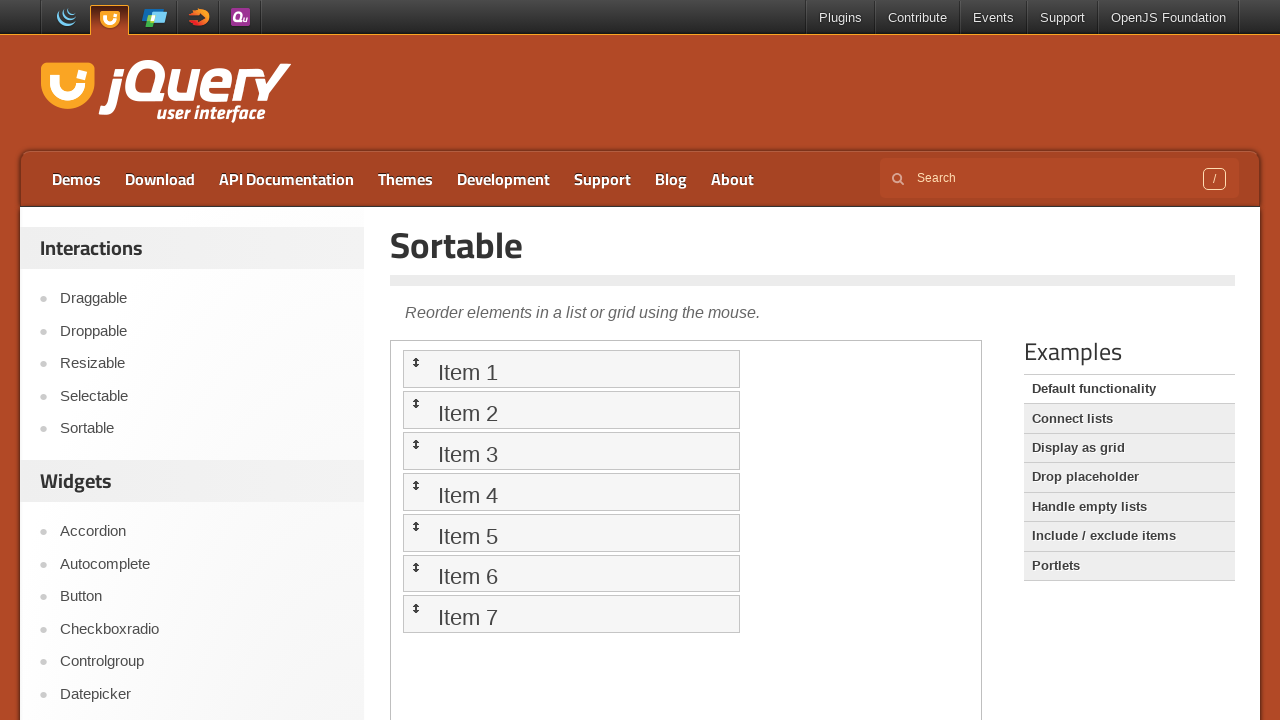

Located Item 1 element
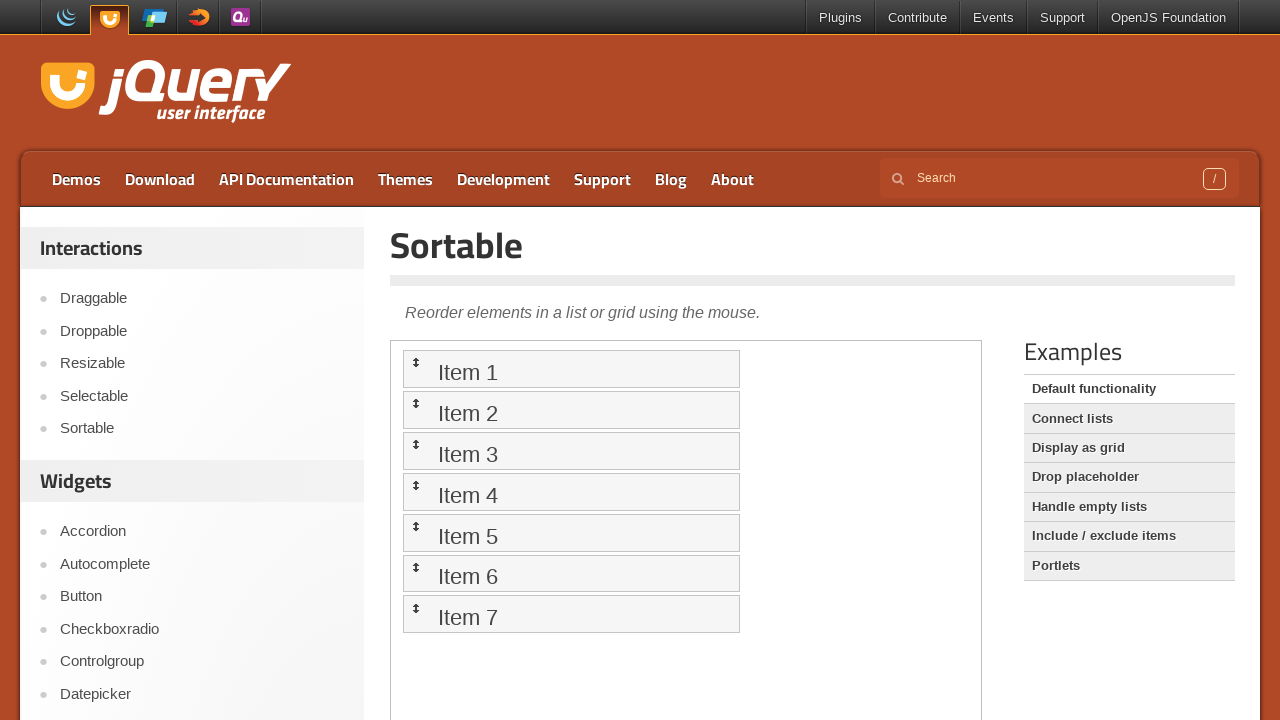

Located Item 3 element
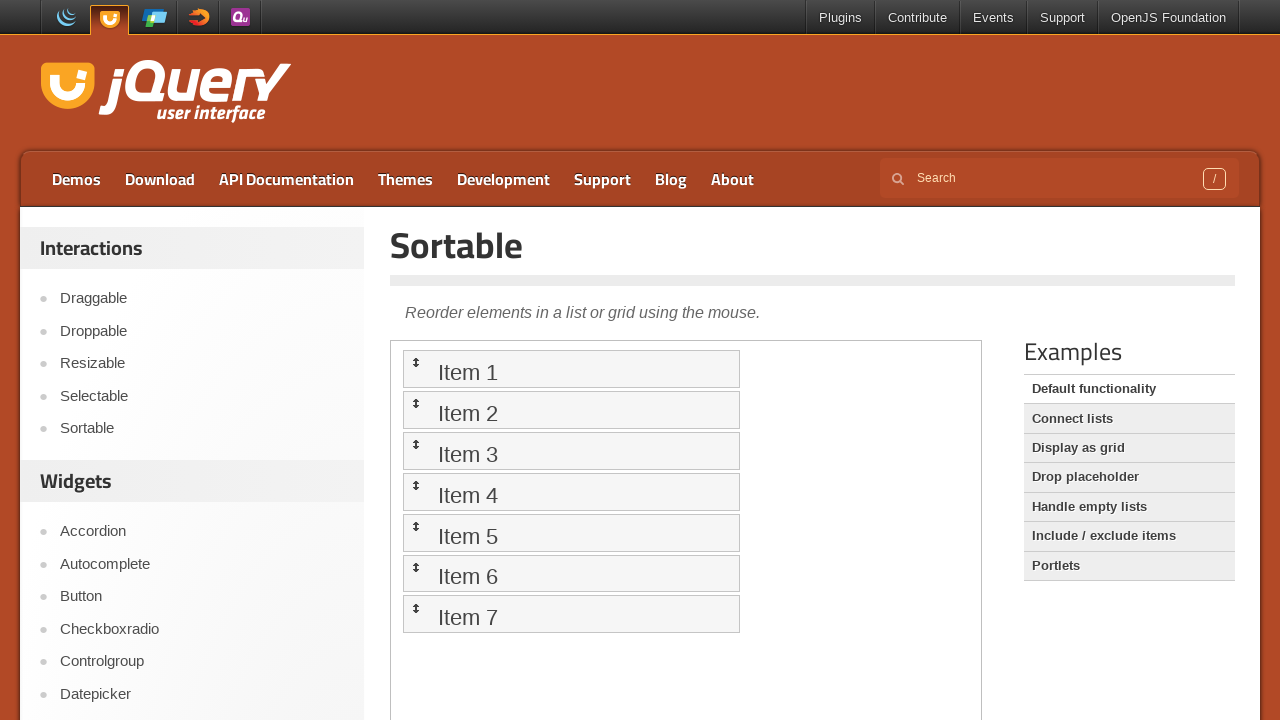

Located Item 4 element
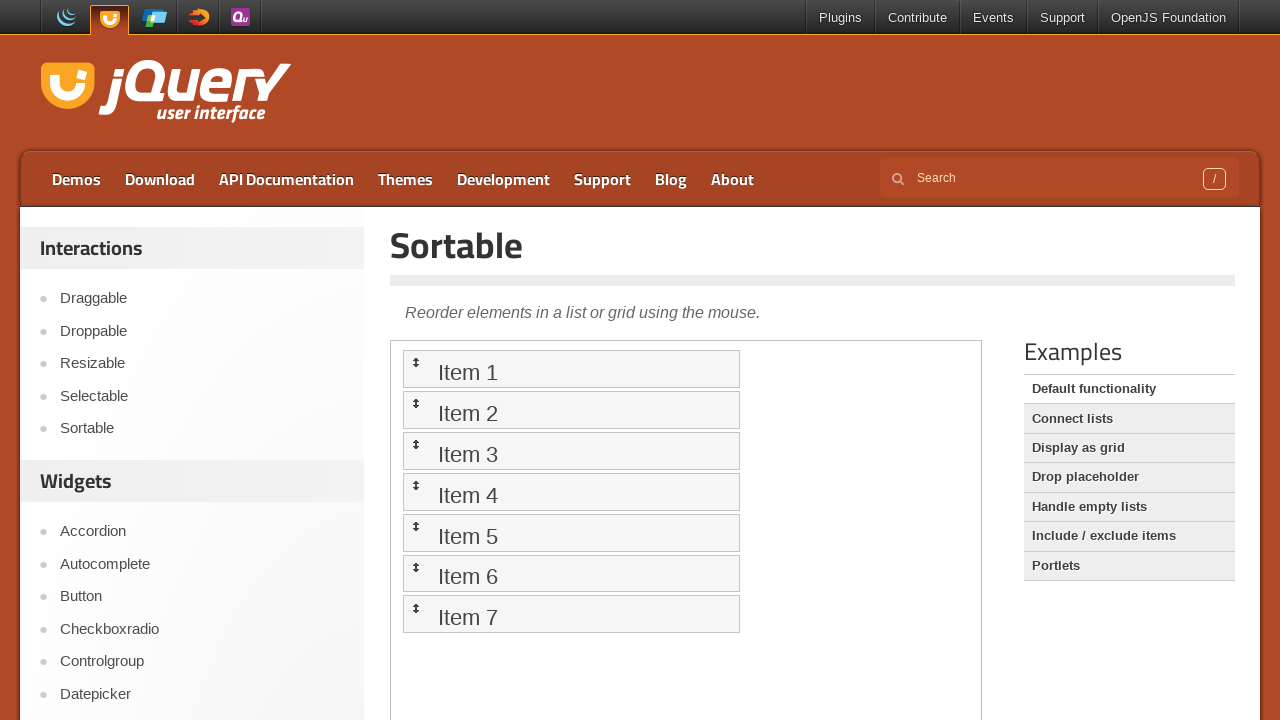

Located Item 2 element
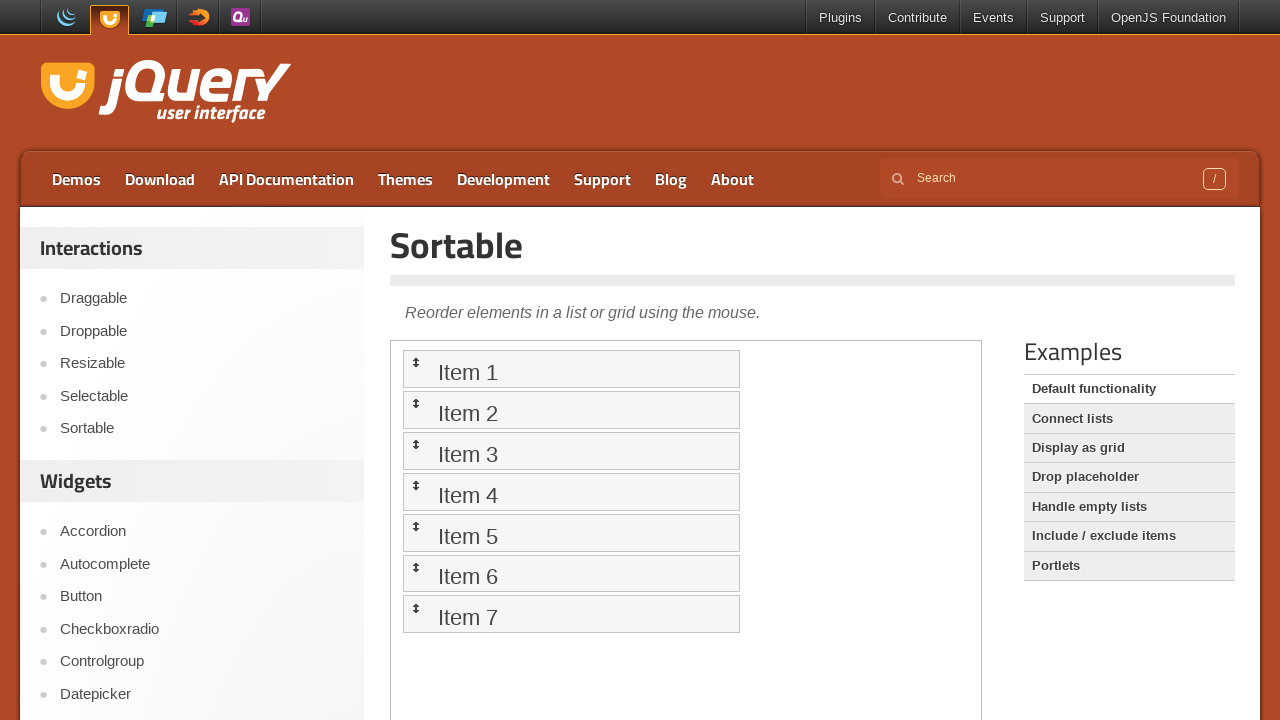

Dragged Item 1 to Item 3's position at (571, 451)
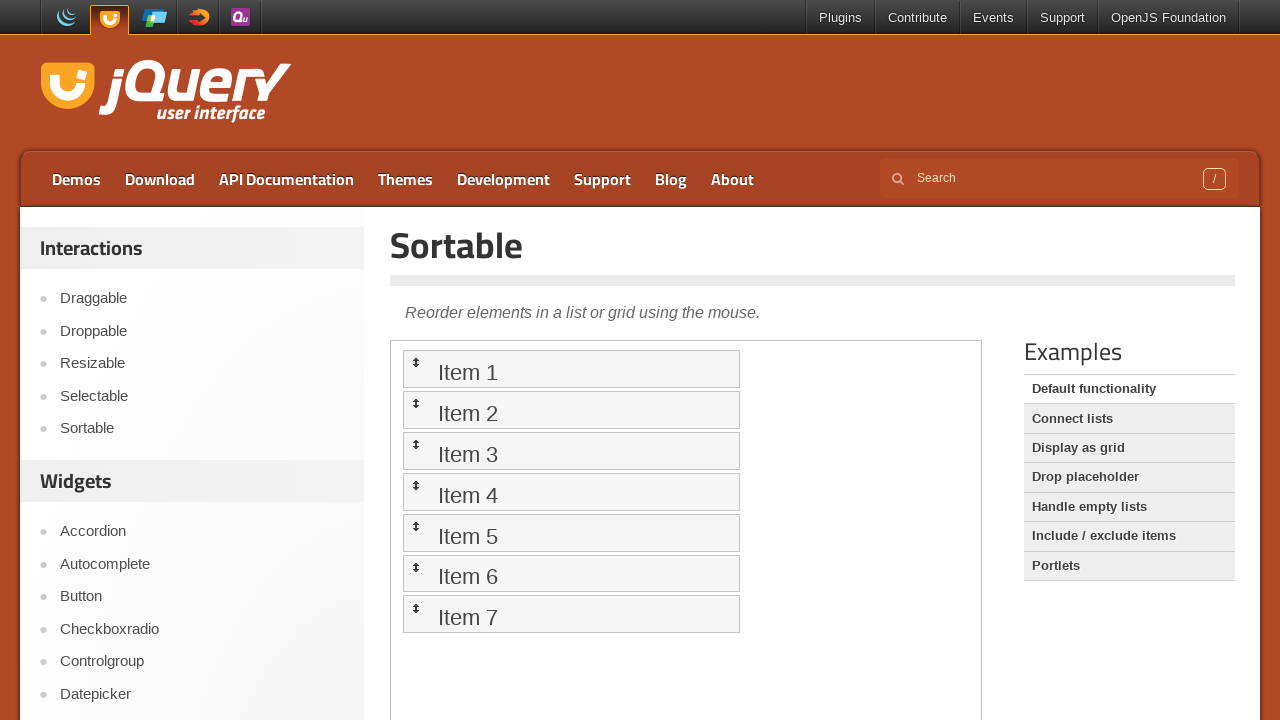

Dragged Item 4 to Item 2's position at (571, 410)
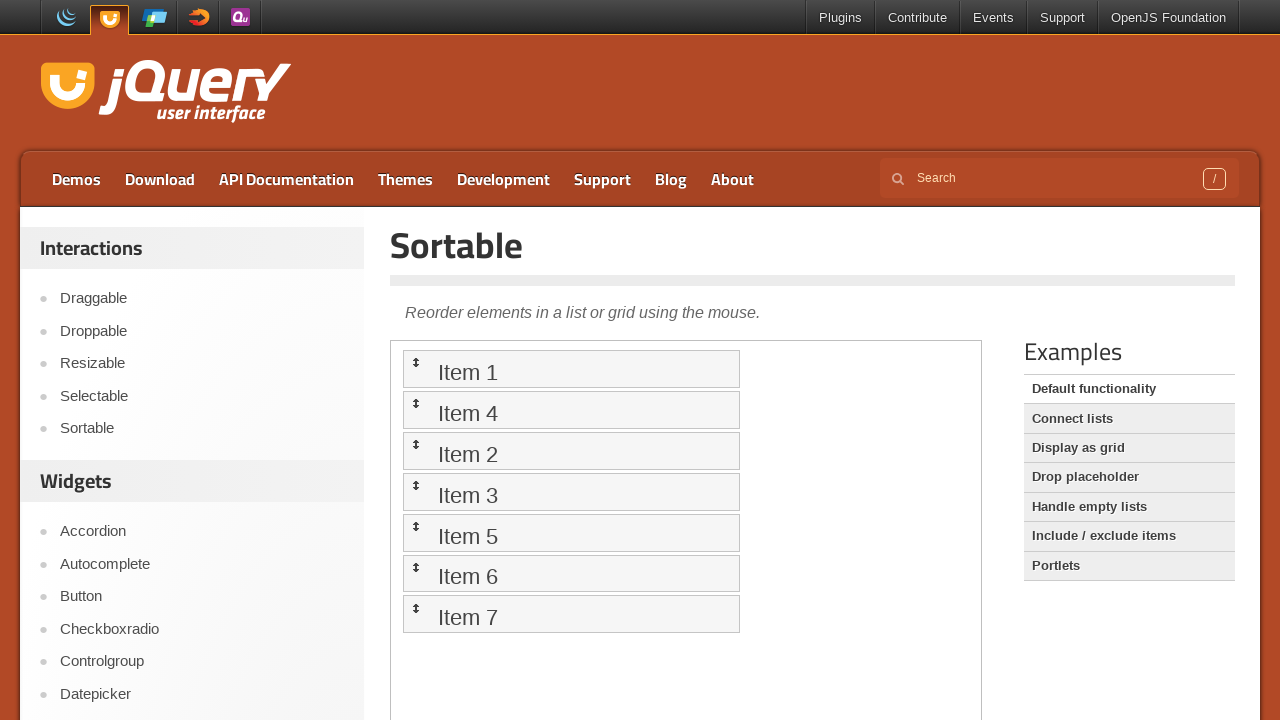

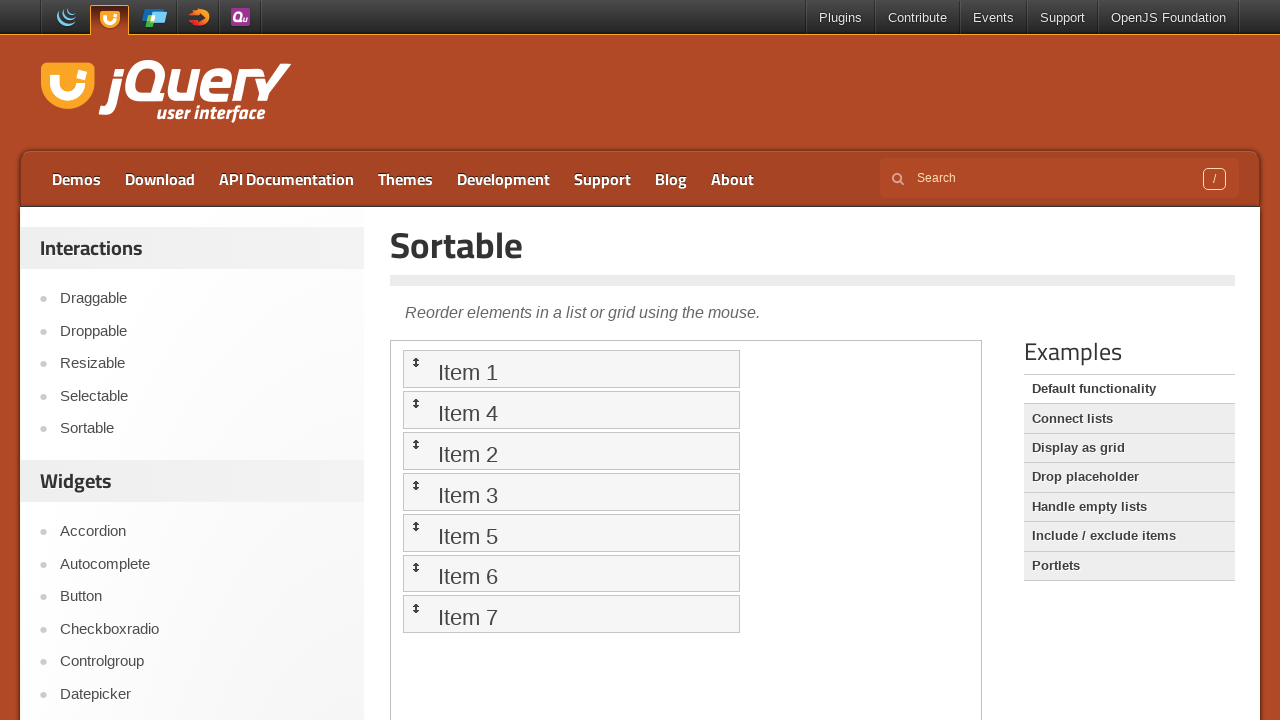